Tests an electric floor heating calculator by filling in room dimensions, selecting room and heating types, entering heat loss value, and verifying the calculated cable power results.

Starting URL: https://kermi-fko.ru/raschety/Calc-Rehau-Solelec.aspx

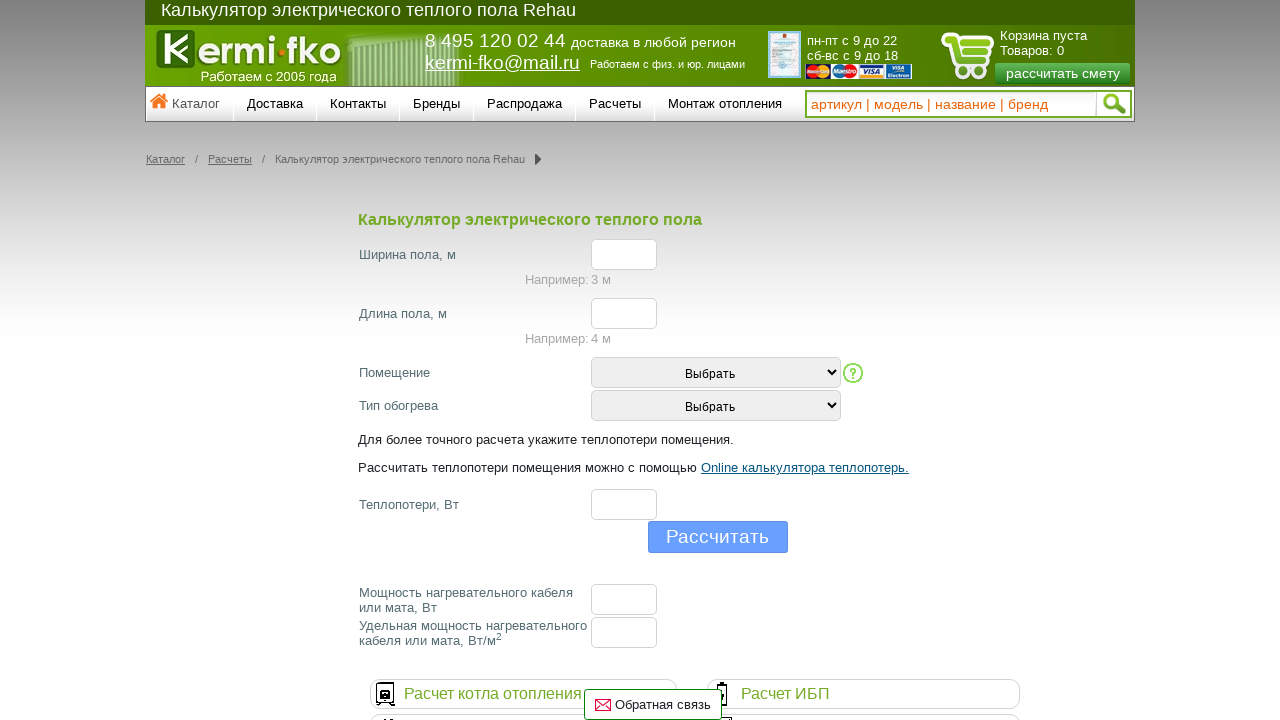

Filled width field with value 6 on #el_f_width
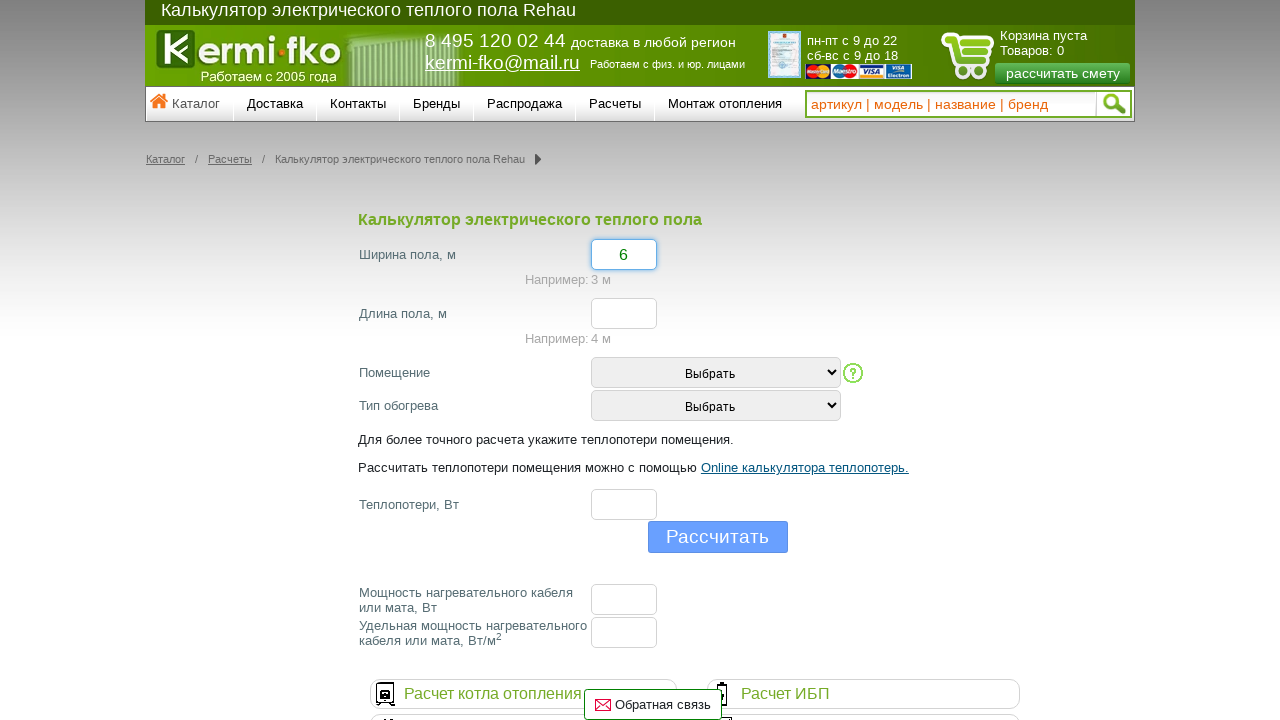

Filled length field with value 6 on #el_f_lenght
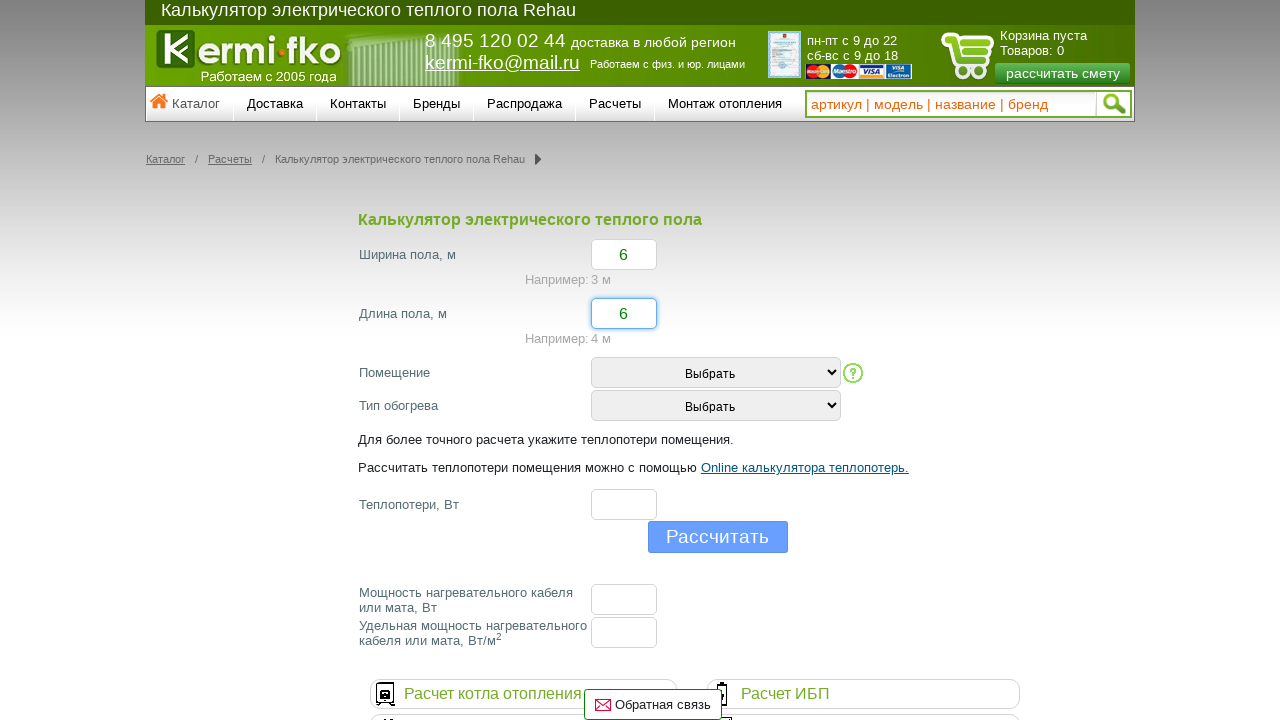

Selected room type option 2 on #room_type
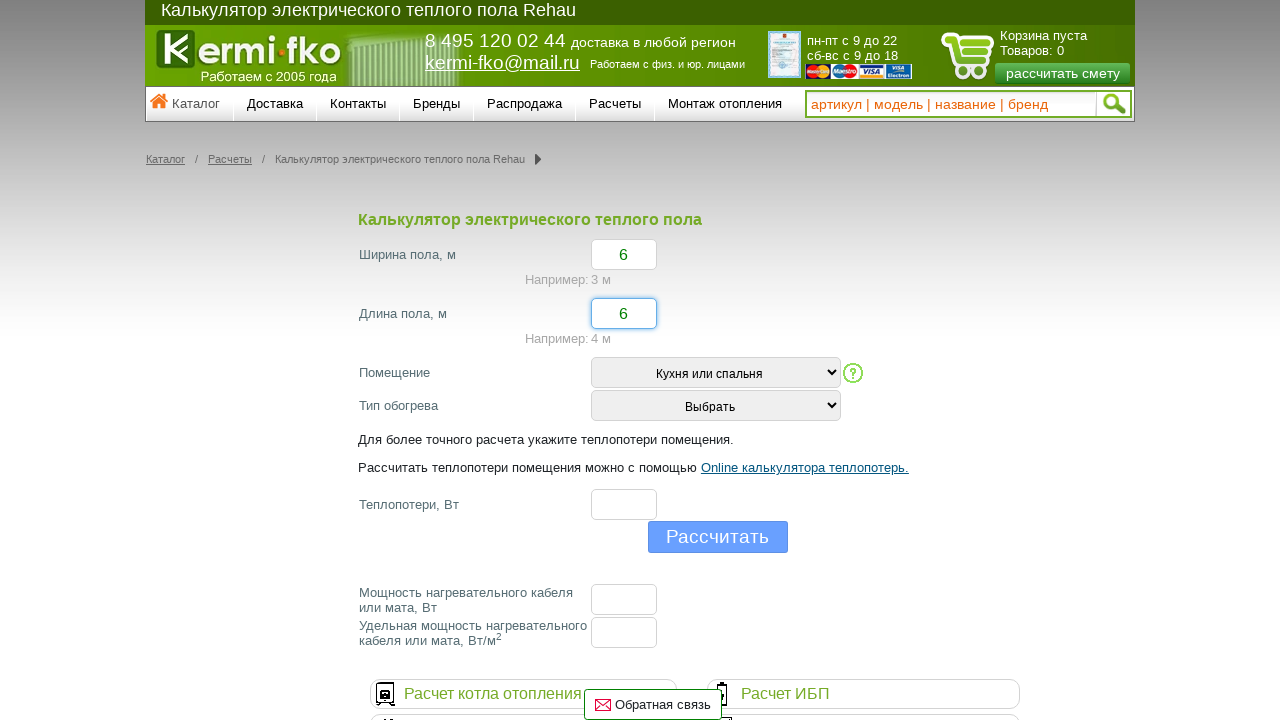

Selected heating type option 3 on #heating_type
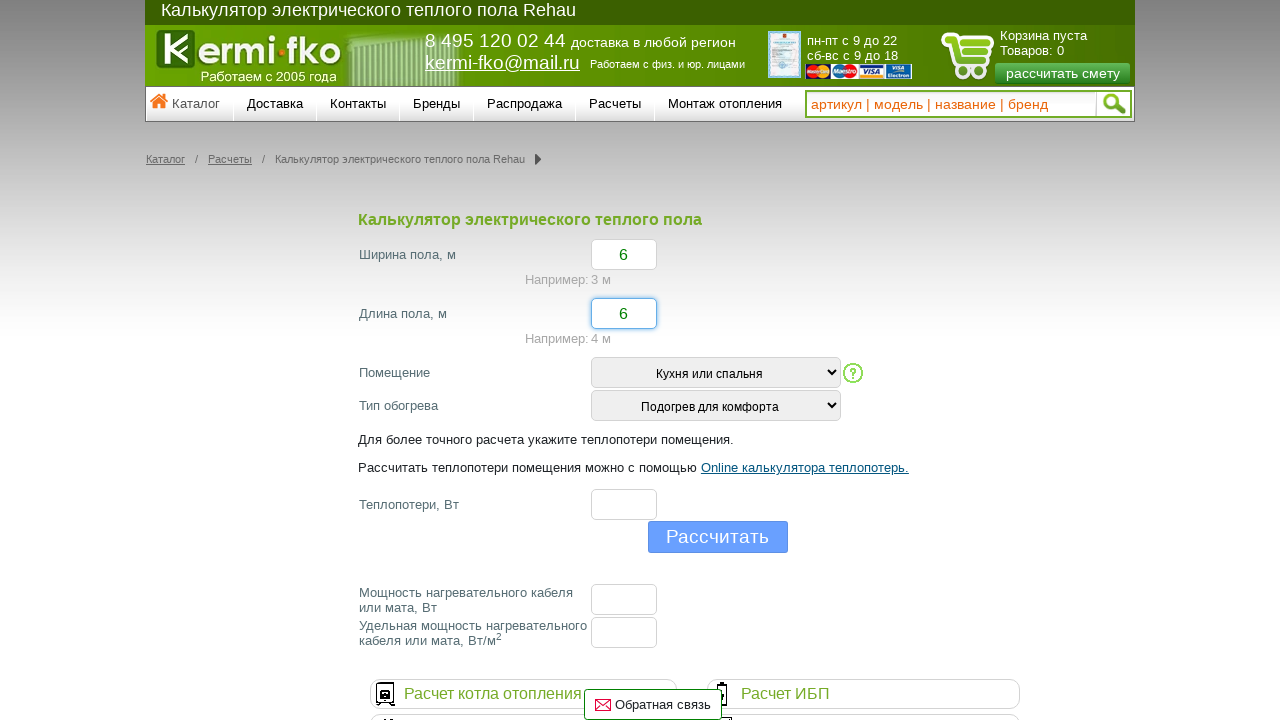

Filled heat loss field with value 41 on #el_f_losses
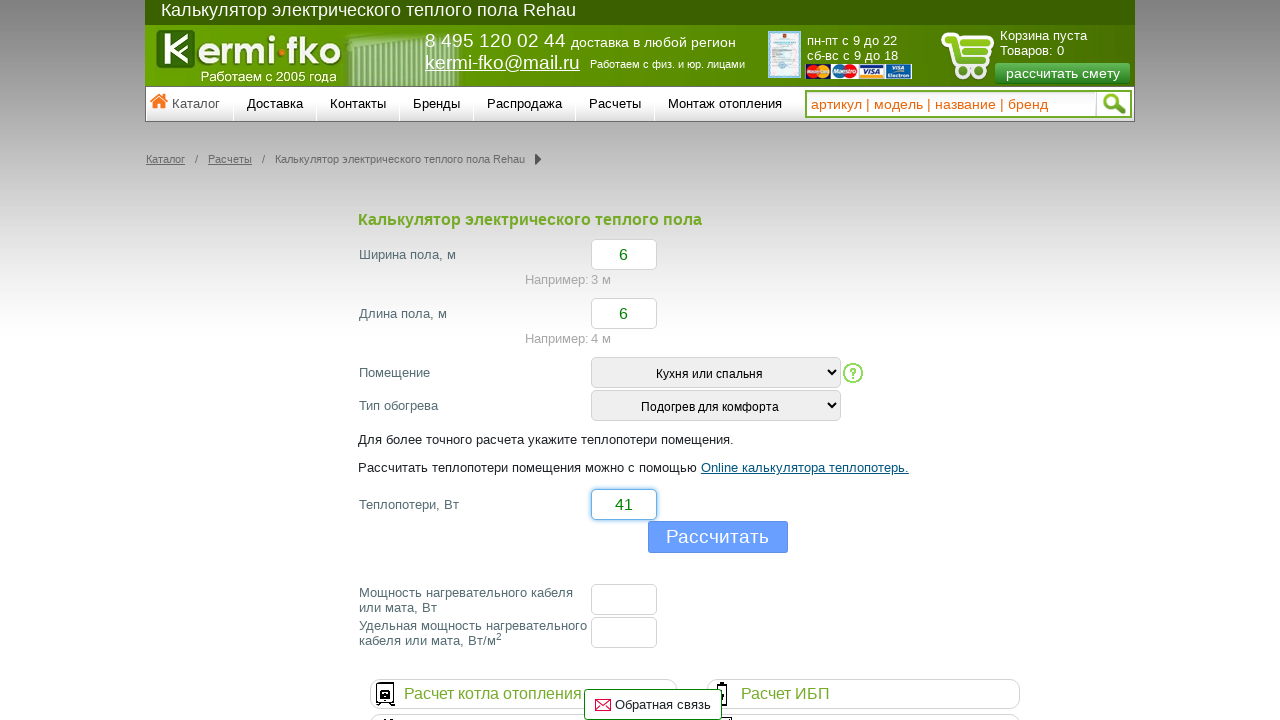

Clicked calculate button at (718, 537) on input[name='button']
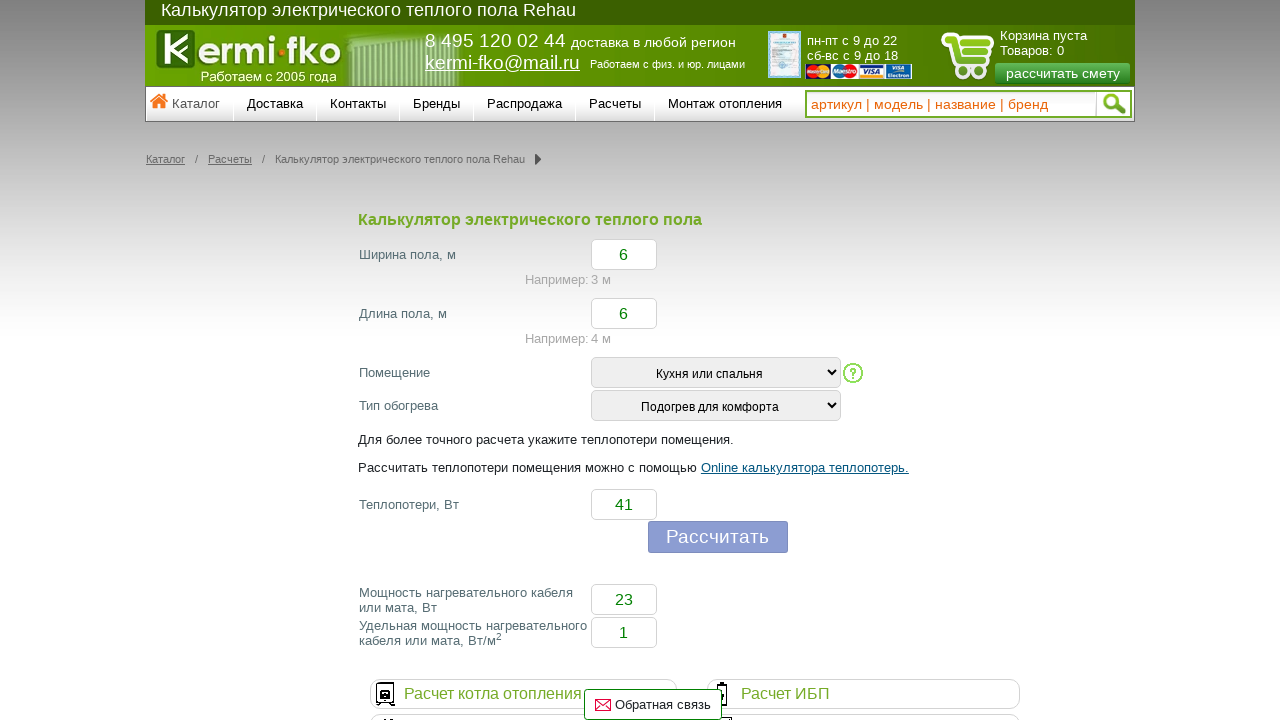

Waited 2 seconds for calculation results to appear
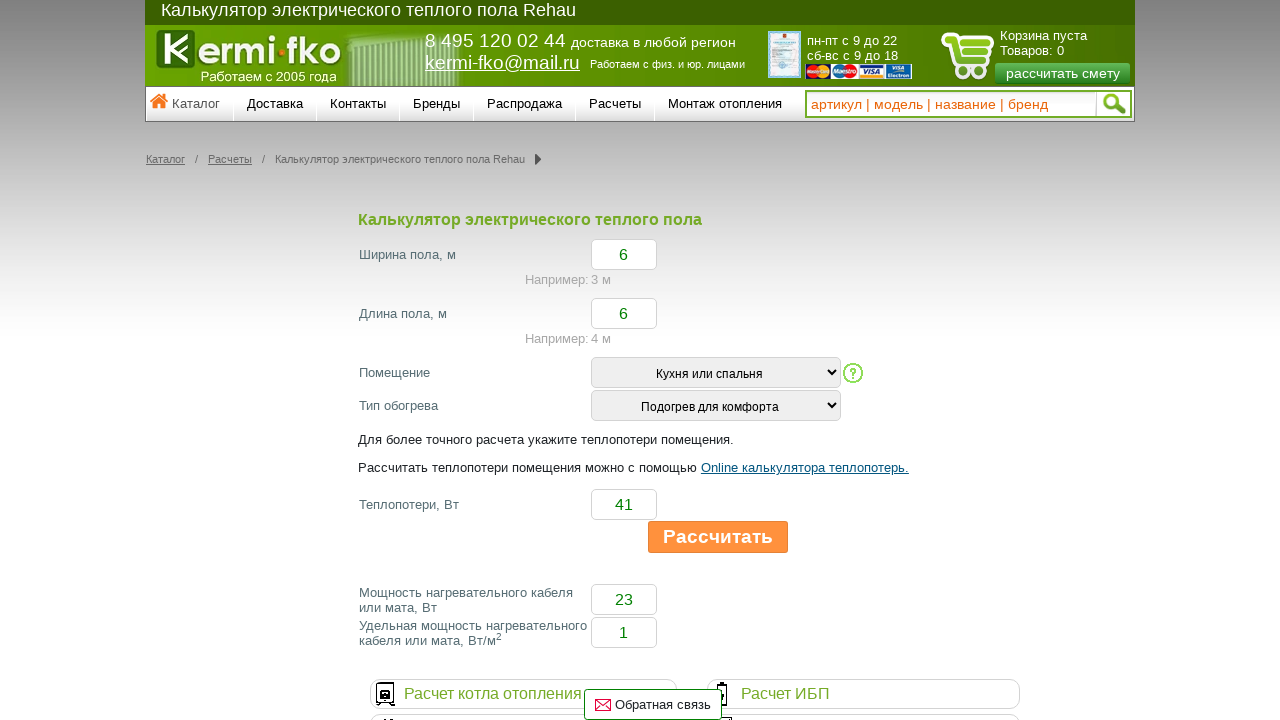

Retrieved cable power result: 23
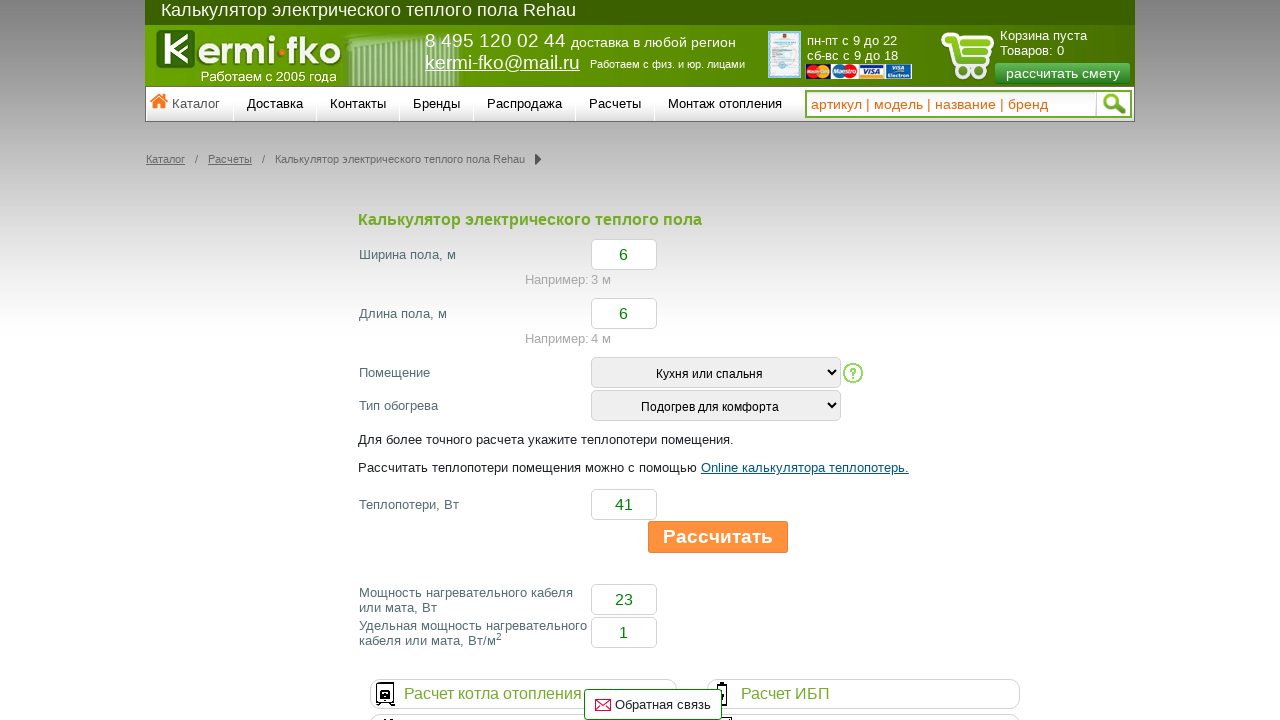

Verified cable power equals 23
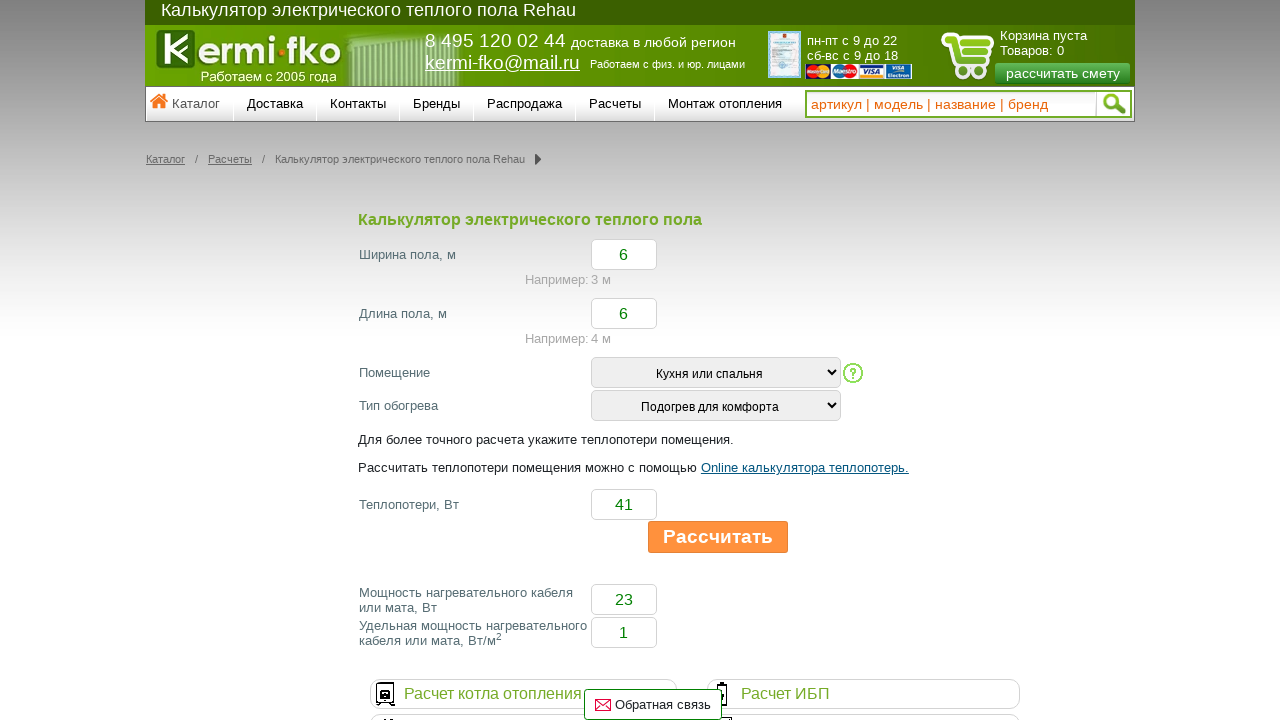

Retrieved specific cable power result: 1
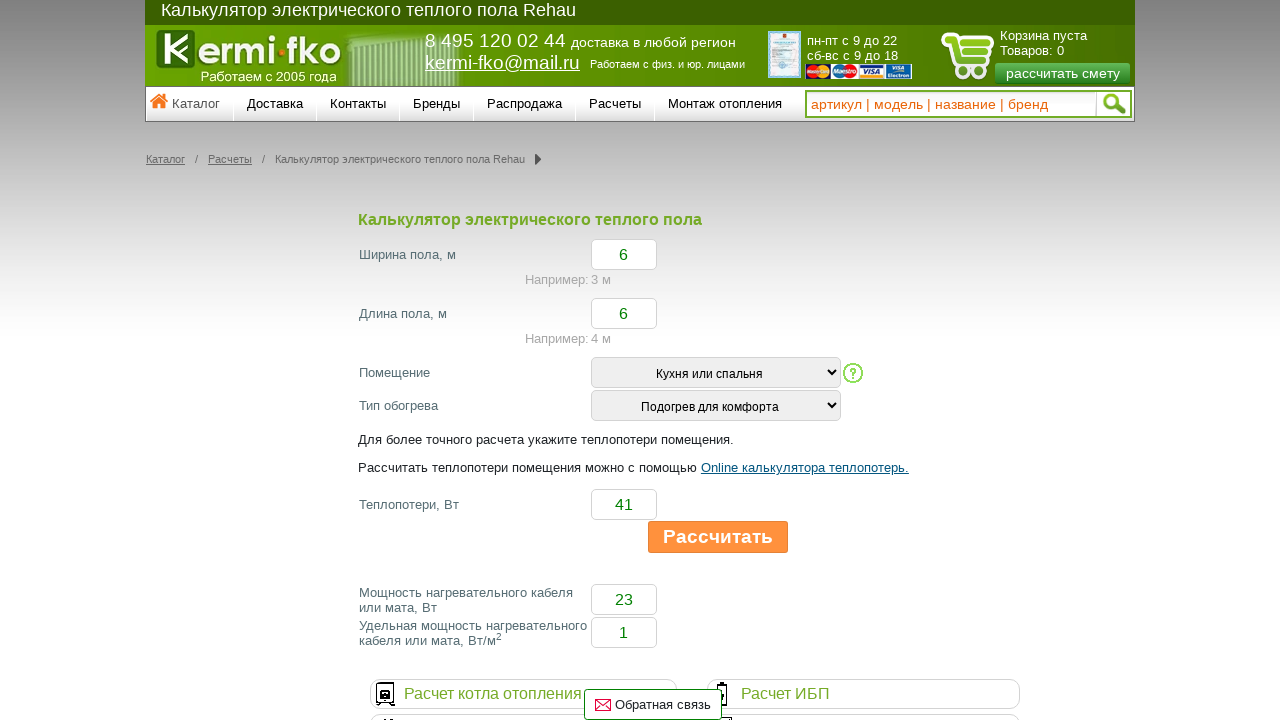

Verified specific cable power equals 1
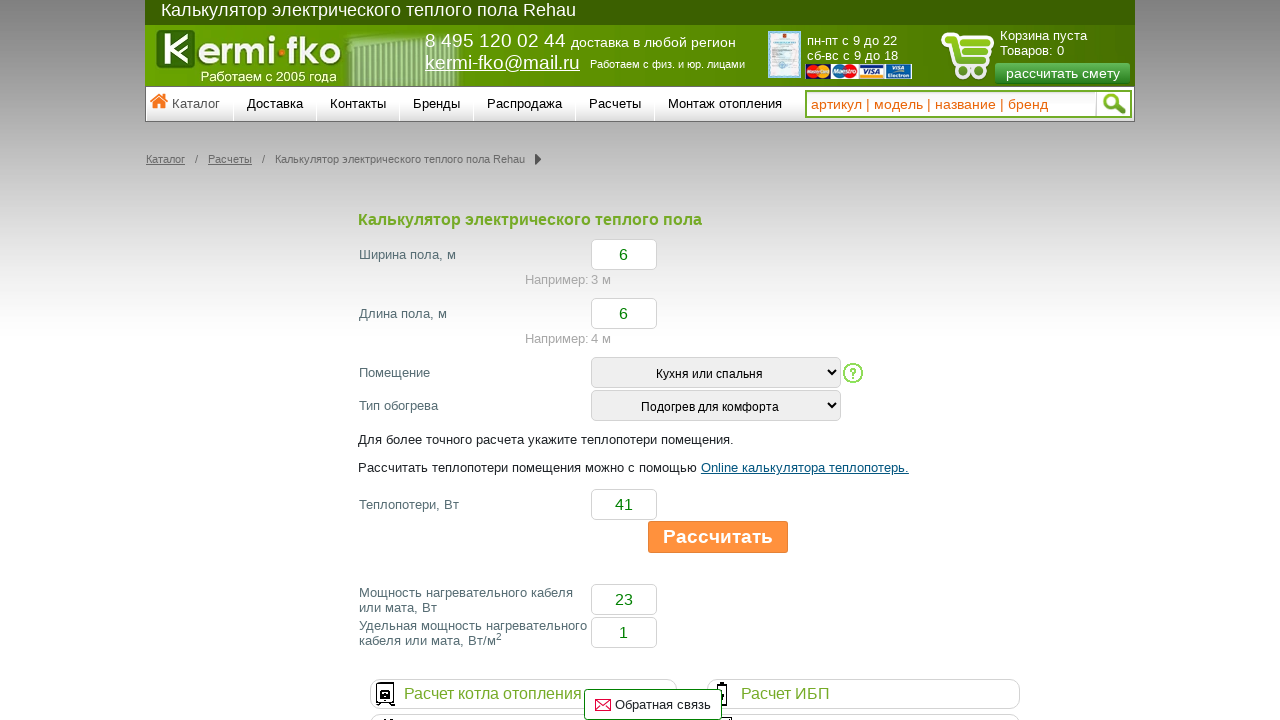

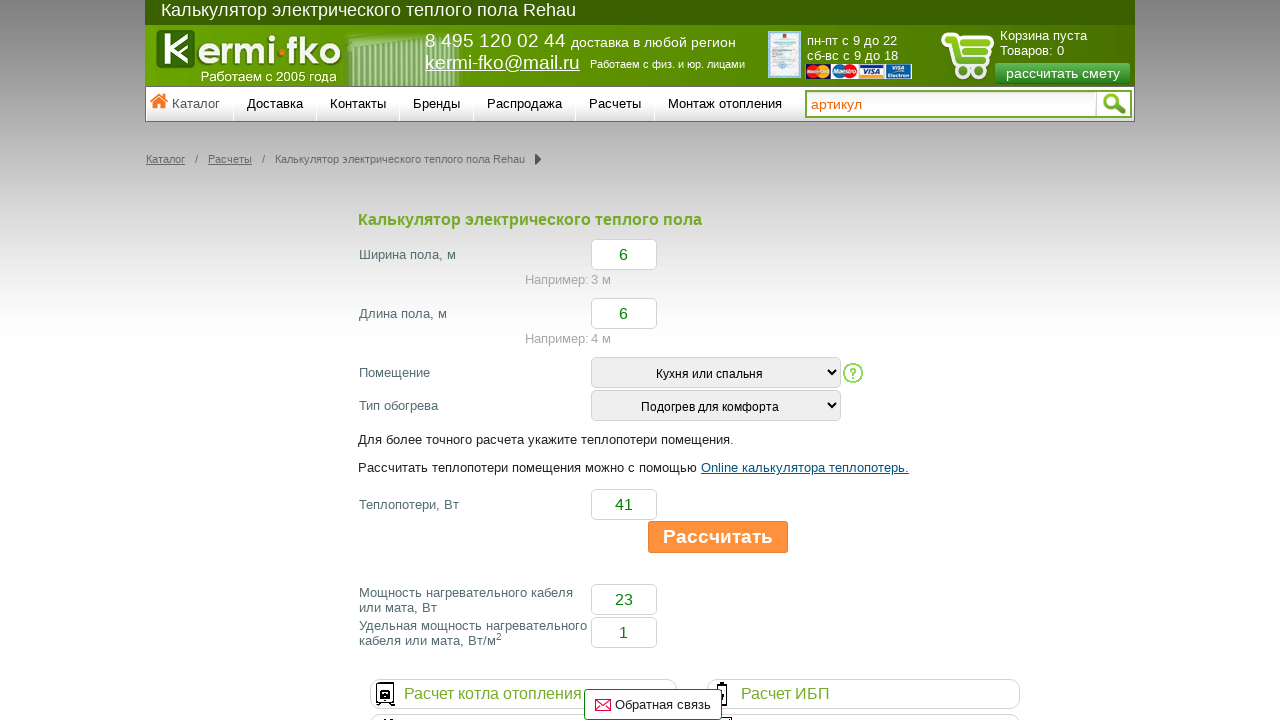